Tests an e-commerce practice site by navigating to the shop, verifying the number of arrival products displayed, clicking on a product, adding it to cart, and attempting to add an excessive quantity.

Starting URL: http://practice.automationtesting.in/

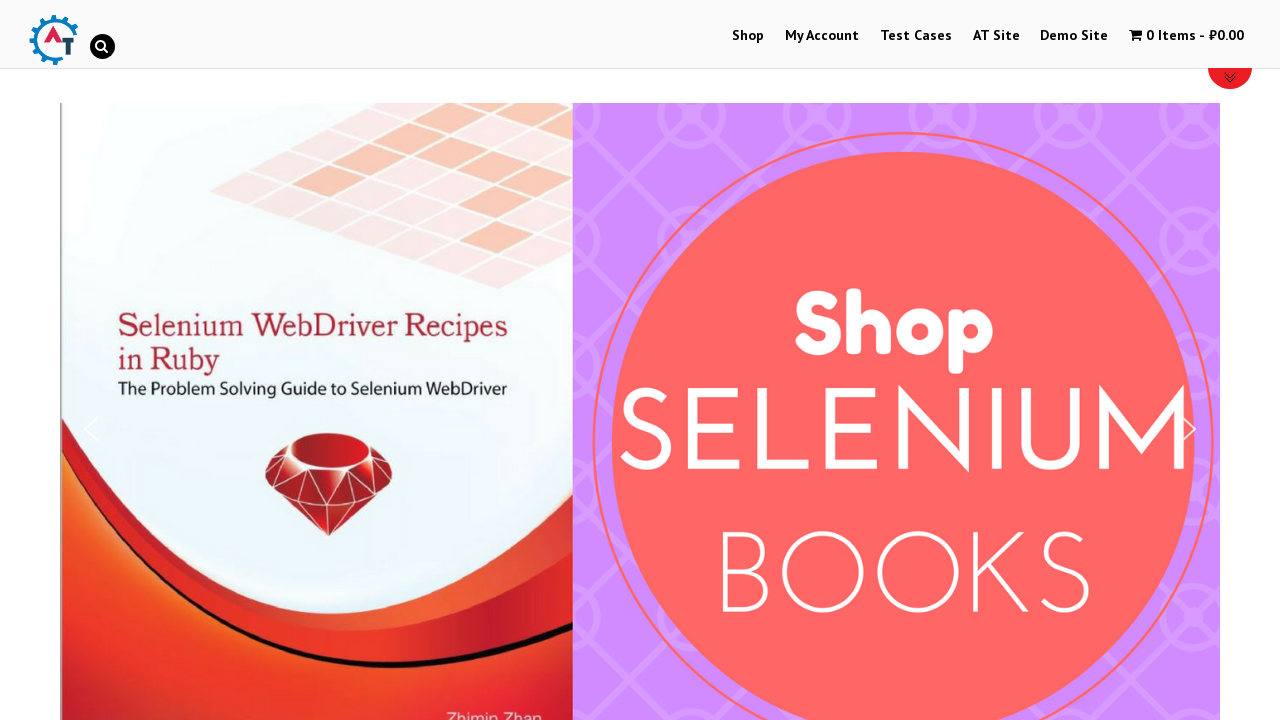

Clicked on Shop menu item at (748, 36) on #menu-item-40
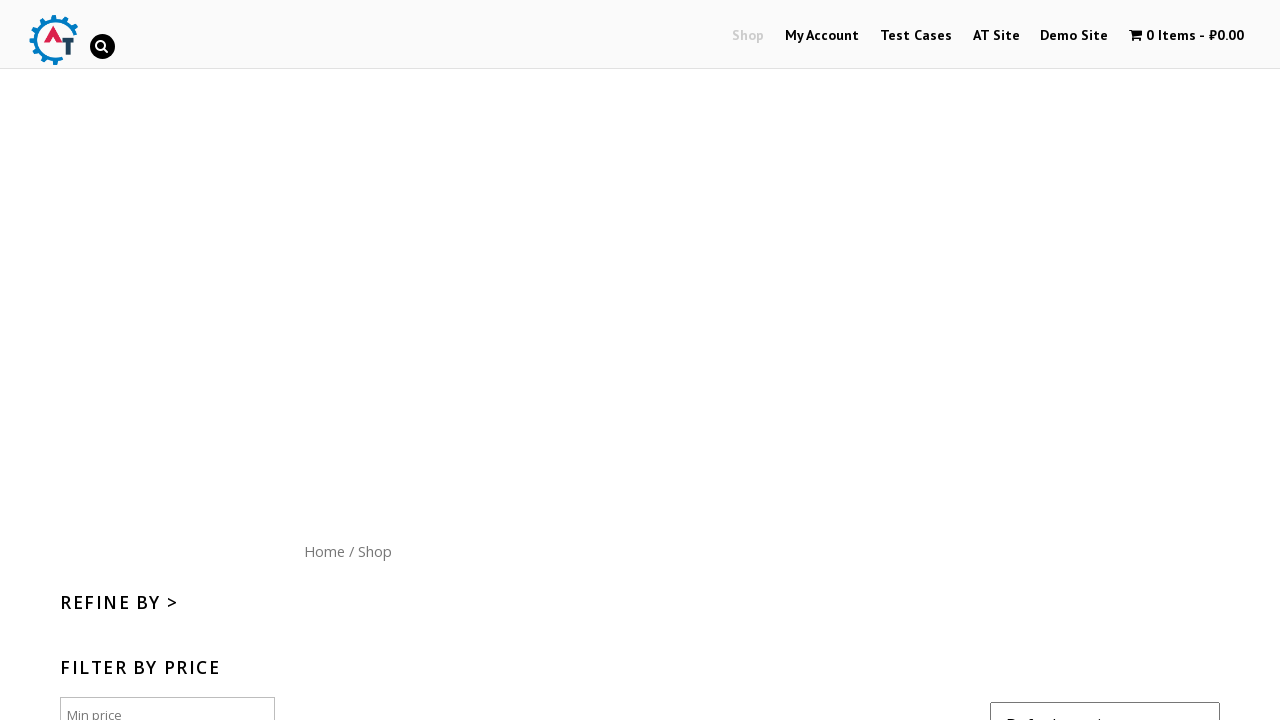

Clicked on Home breadcrumb link at (324, 551) on nav.woocommerce-breadcrumb a
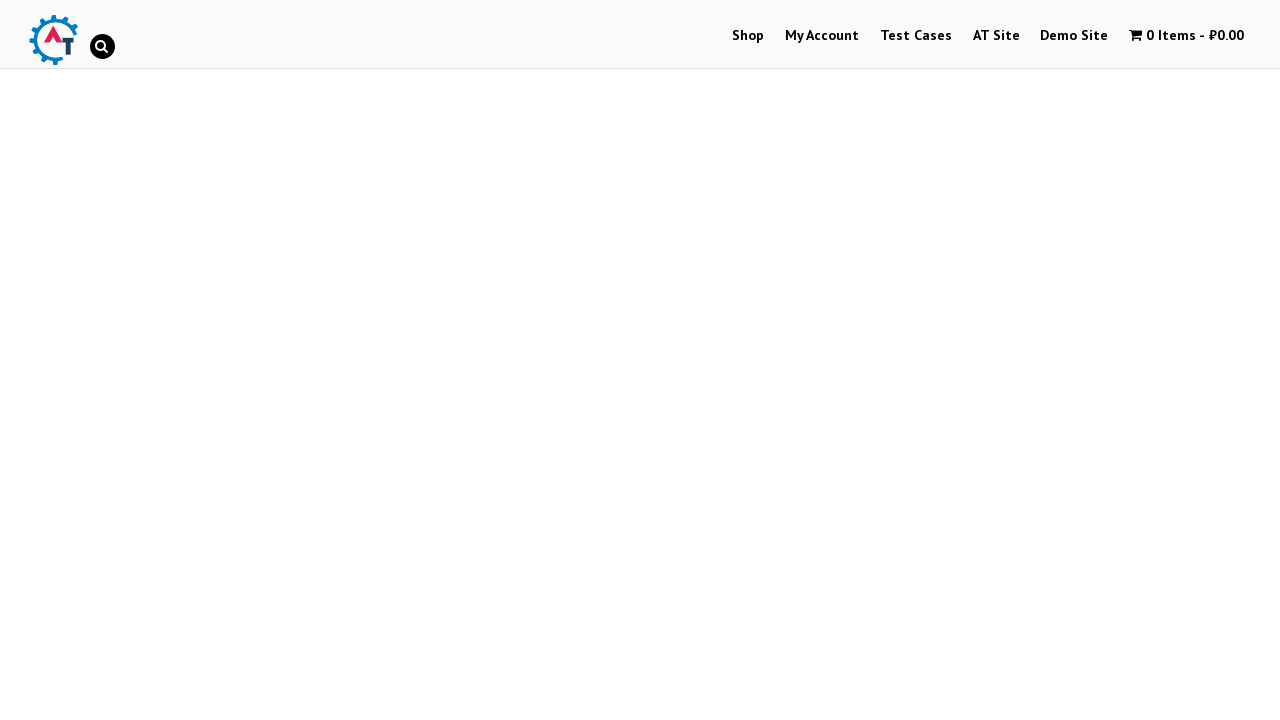

Arrivals section loaded
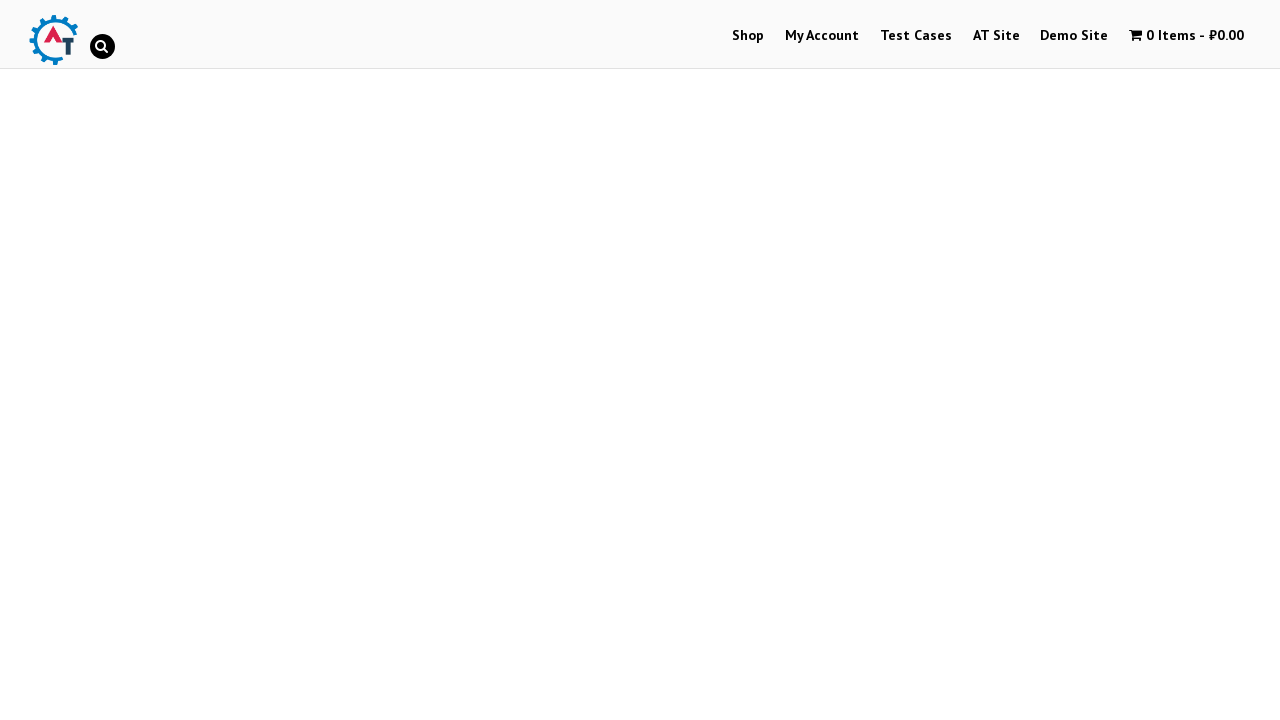

Counted 3 arrival products displayed
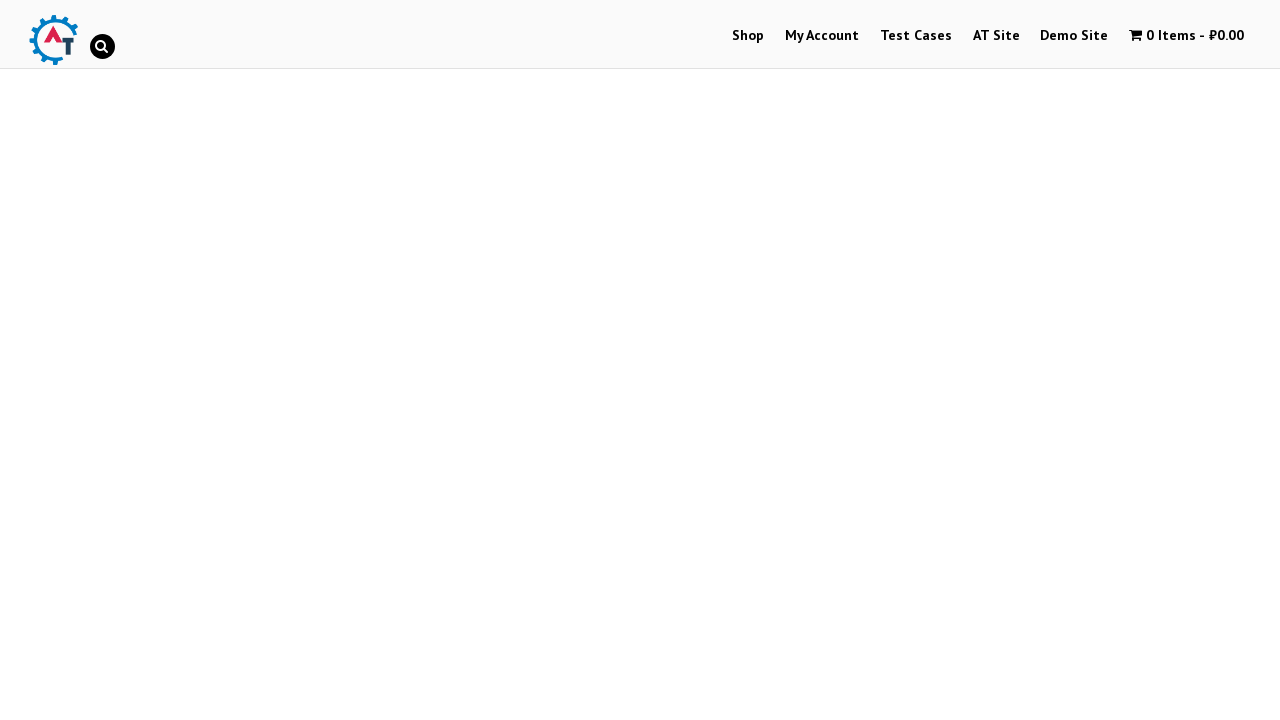

Verified that 3 arrival products are displayed
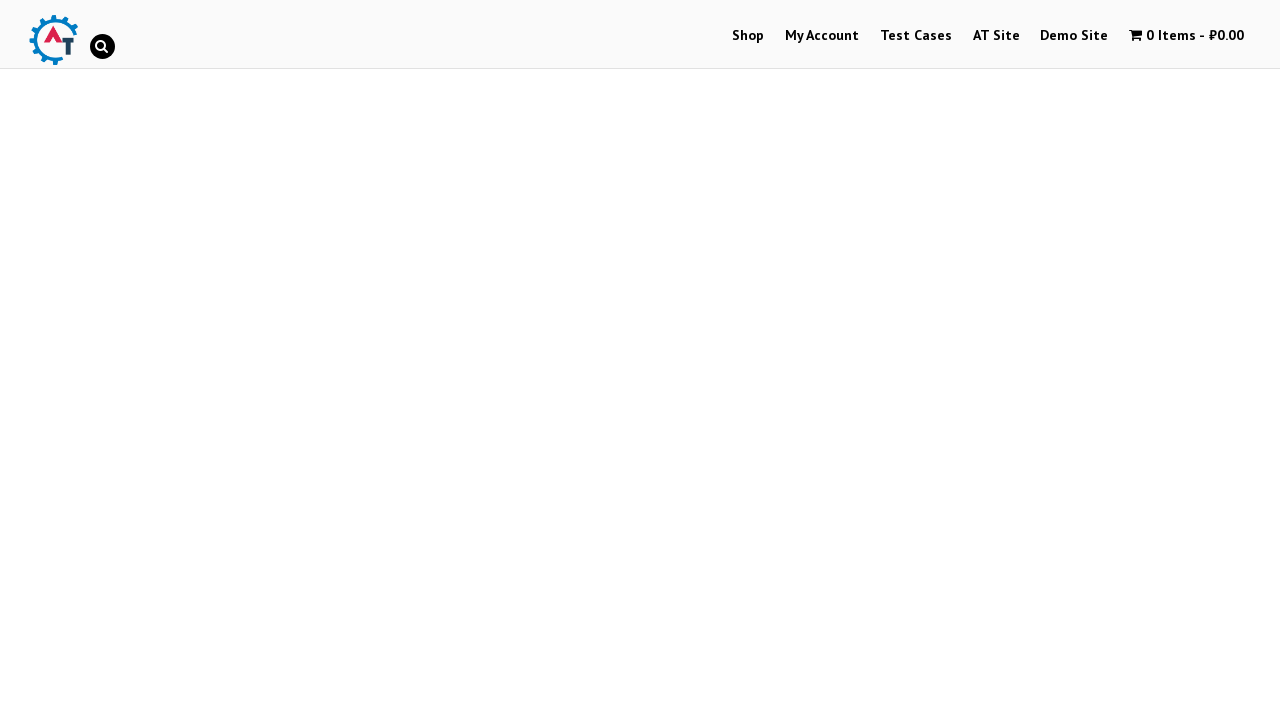

Clicked on the first product image at (241, 361) on (//img[contains(@class, 'wp-post-image')])[1]
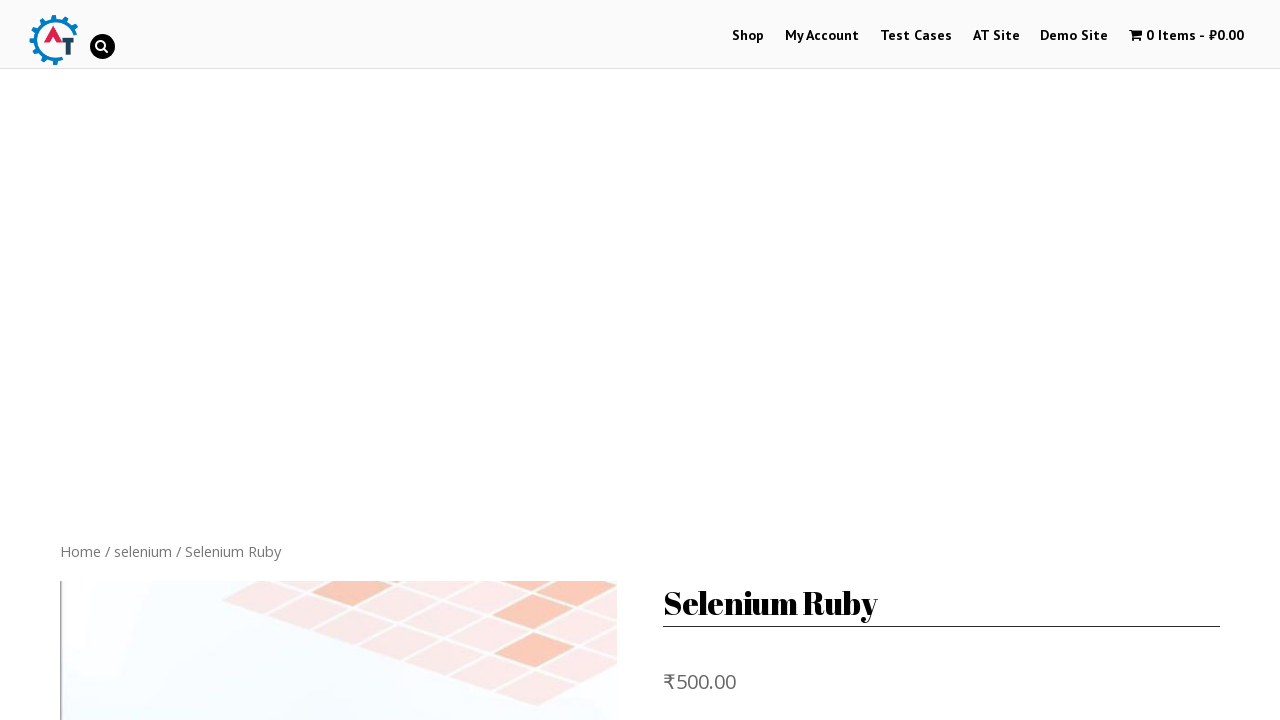

Product page loaded with title visible
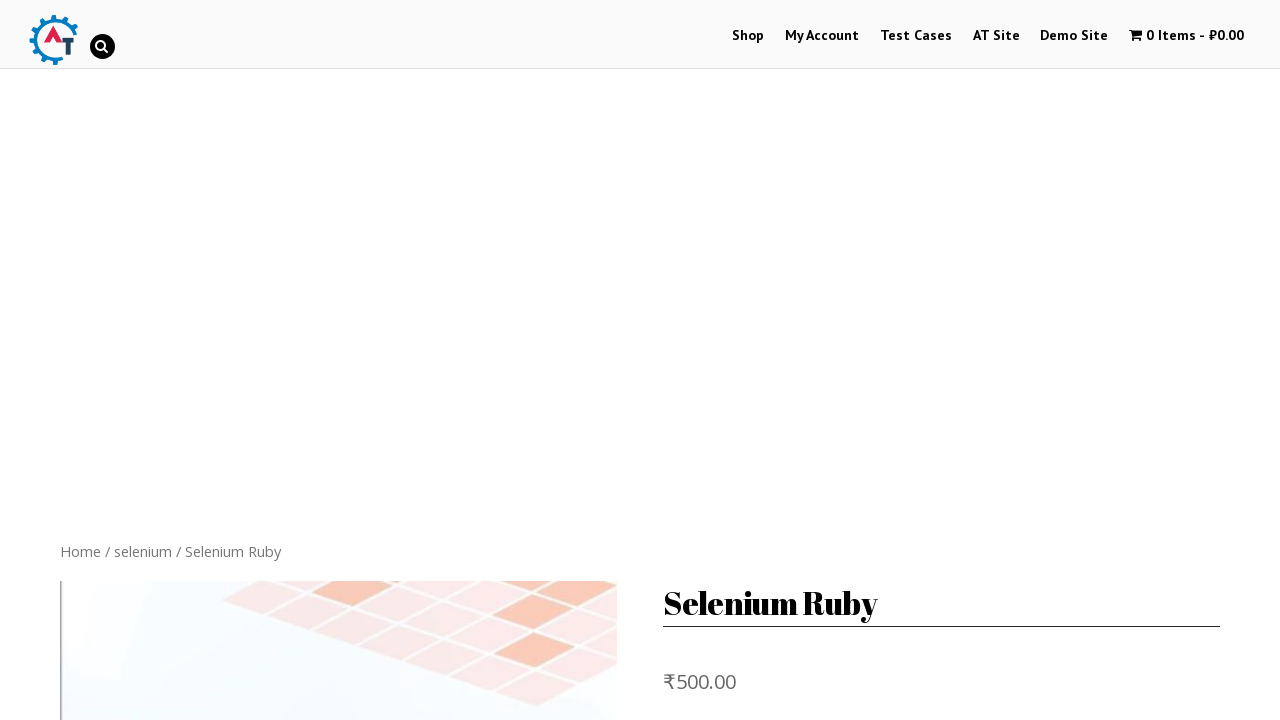

Clicked Add to Cart button for the product at (812, 360) on button[type='submit']
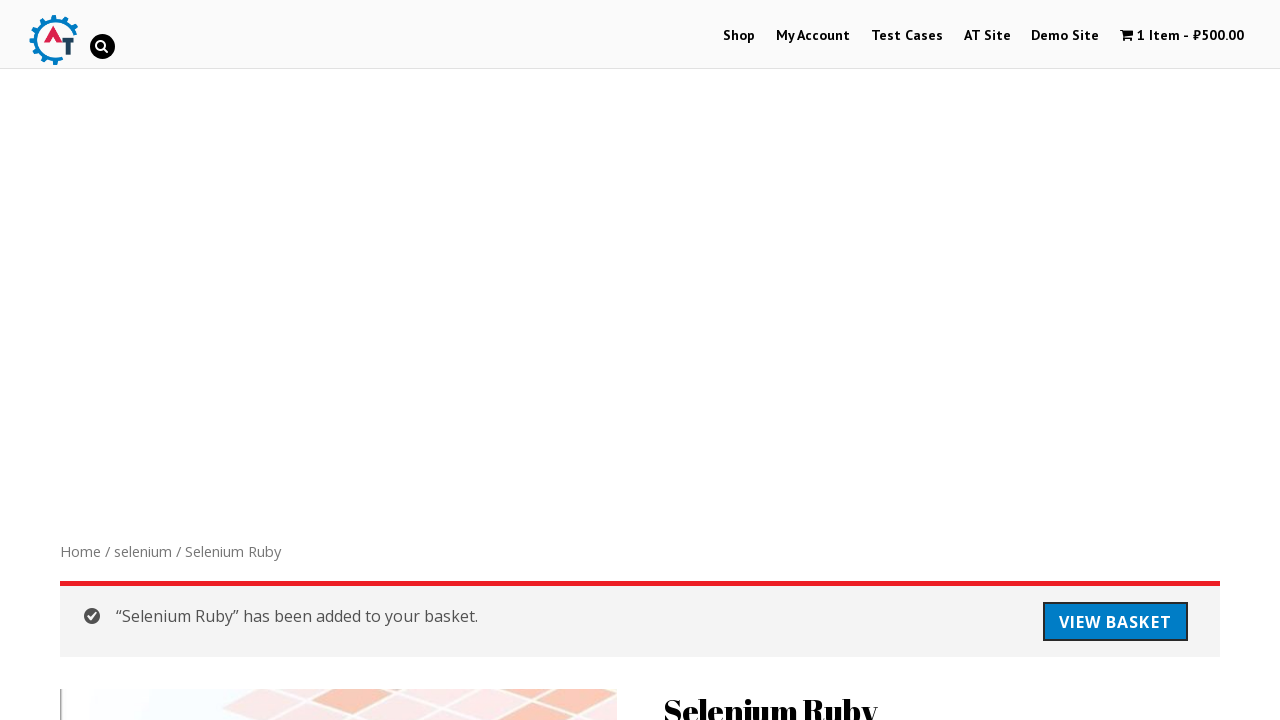

Cart updated and contents link visible
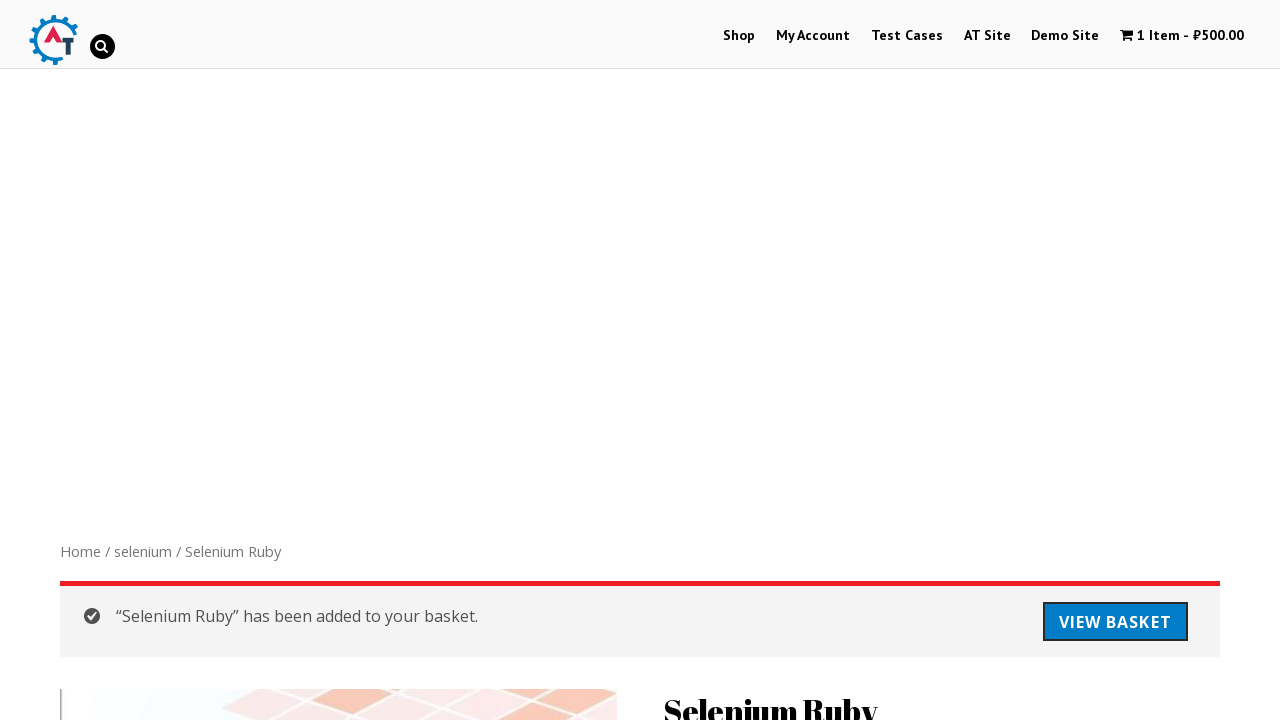

Entered excessive quantity of 10000 in quantity field on input[title='Qty']
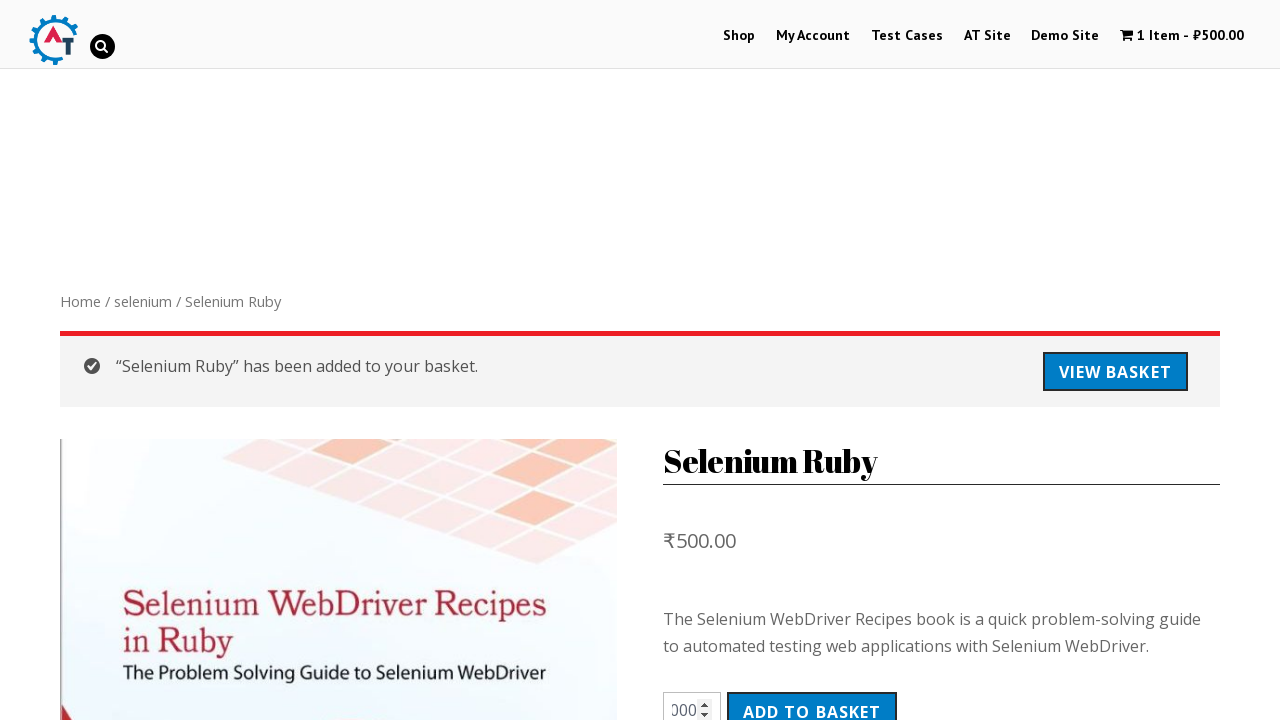

Clicked Add to Cart button to attempt adding excessive quantity at (812, 700) on button[type='submit']
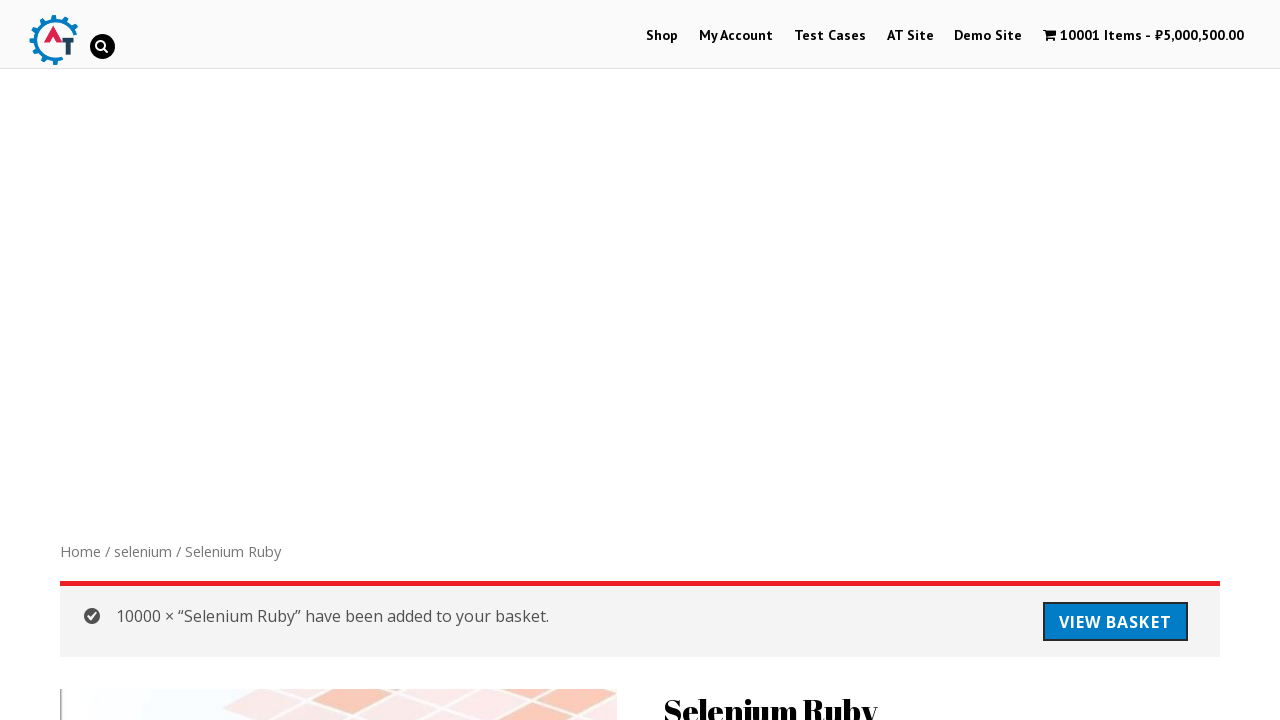

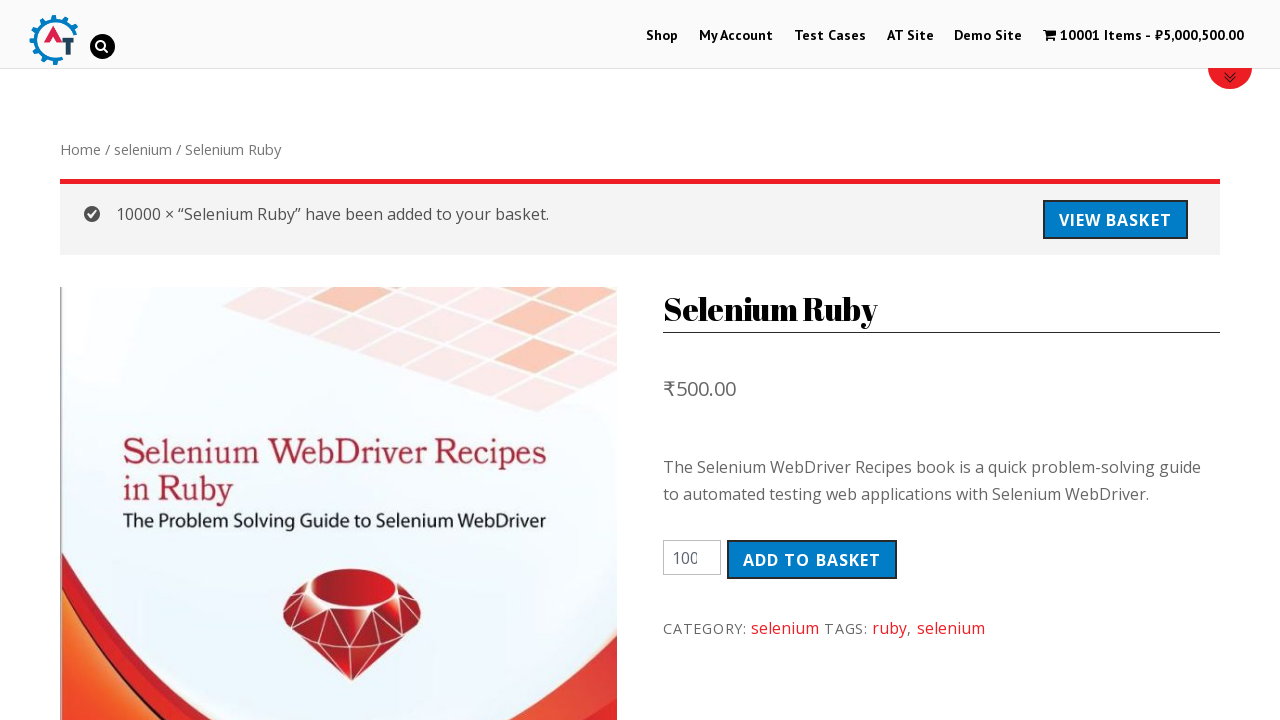